Tests clicking a button and waiting for an element using implicit wait

Starting URL: https://testeroprogramowania.github.io/selenium/wait2.html

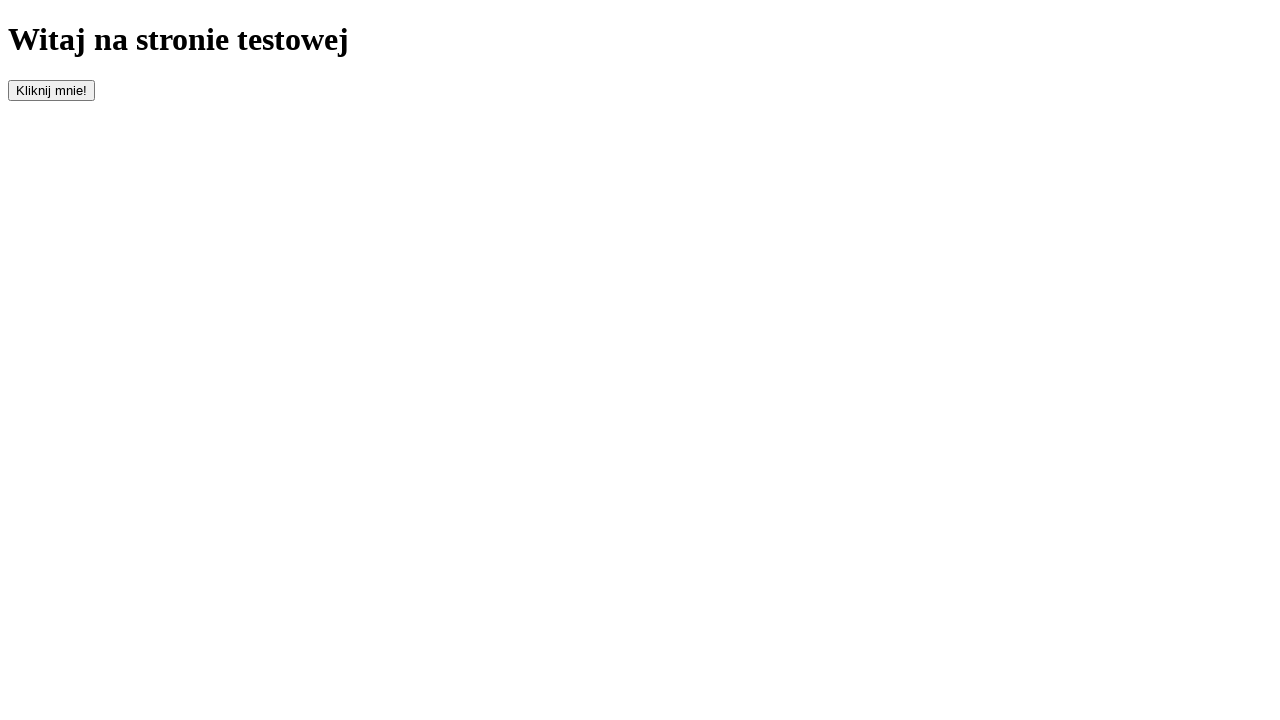

Navigated to wait2.html test page
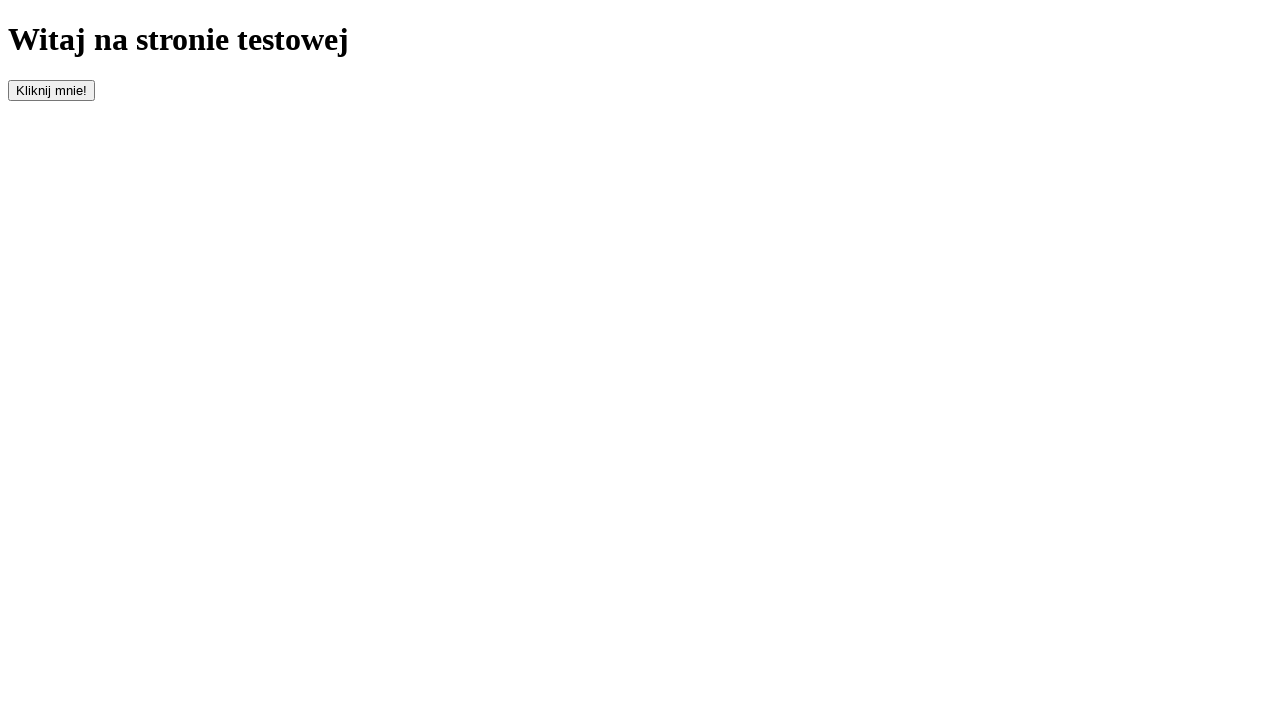

Clicked the button that triggers delayed element appearance at (52, 90) on #clickOnMe
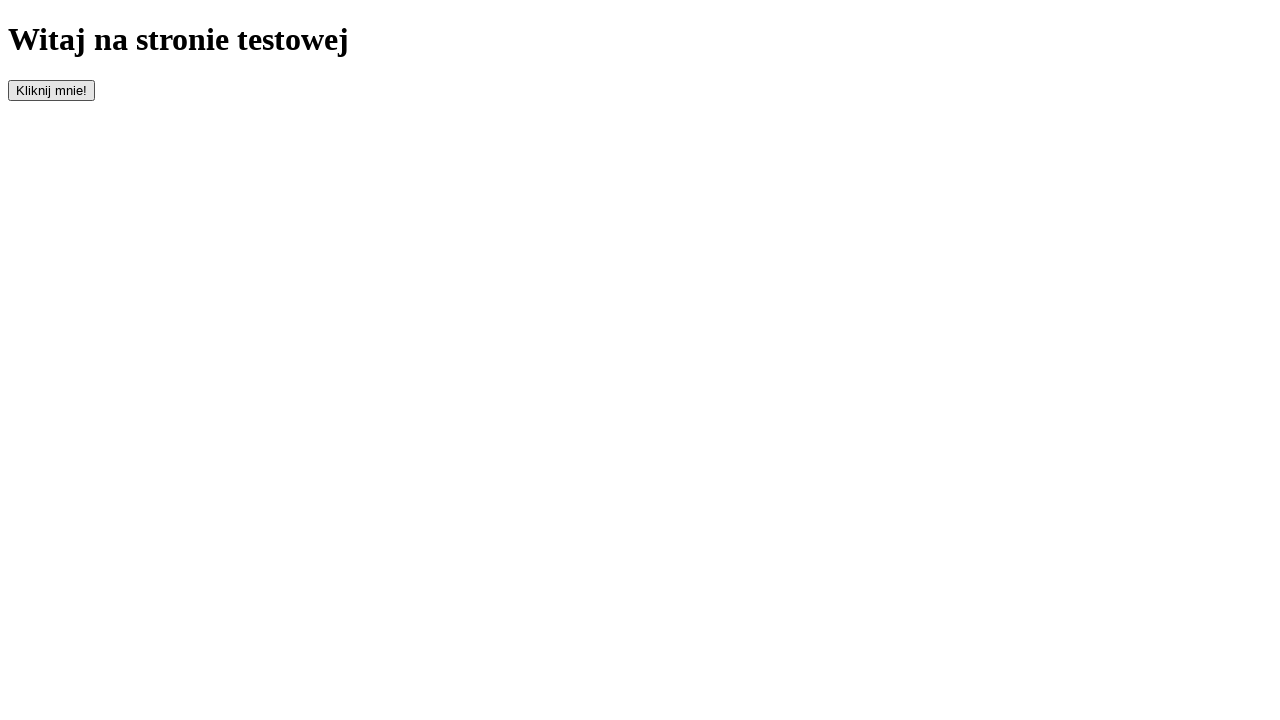

Paragraph element appeared after implicit wait
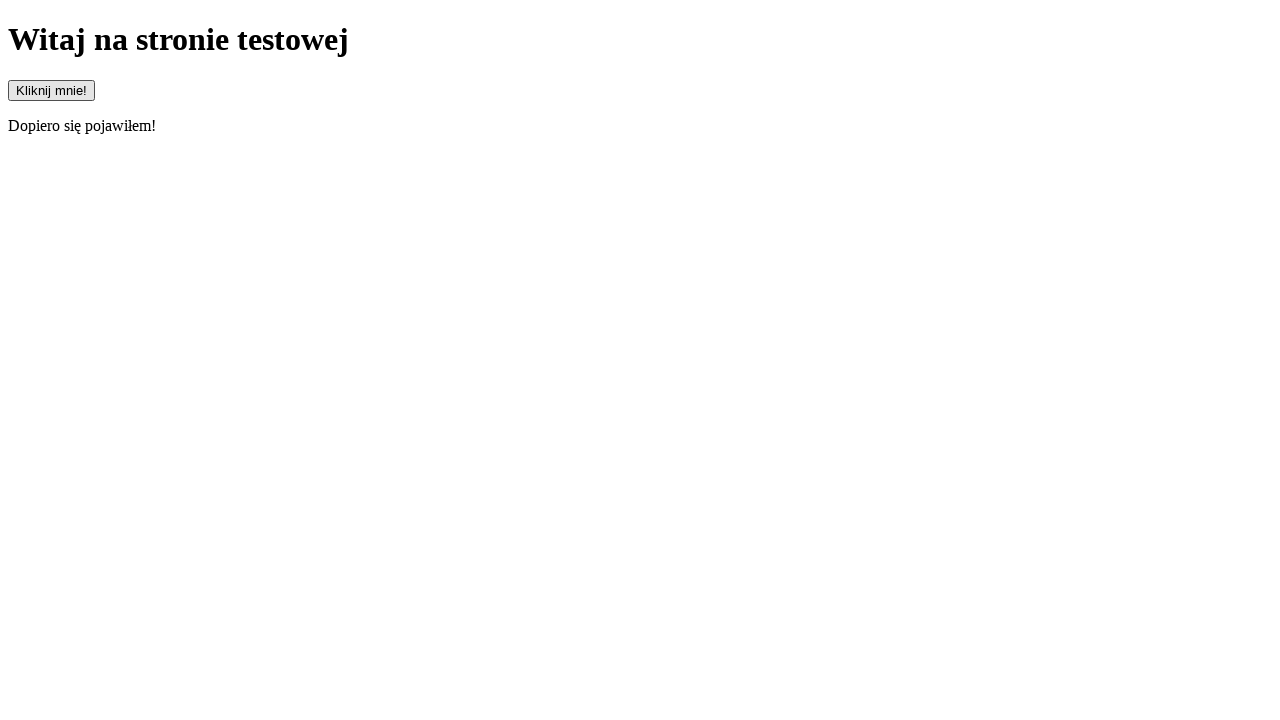

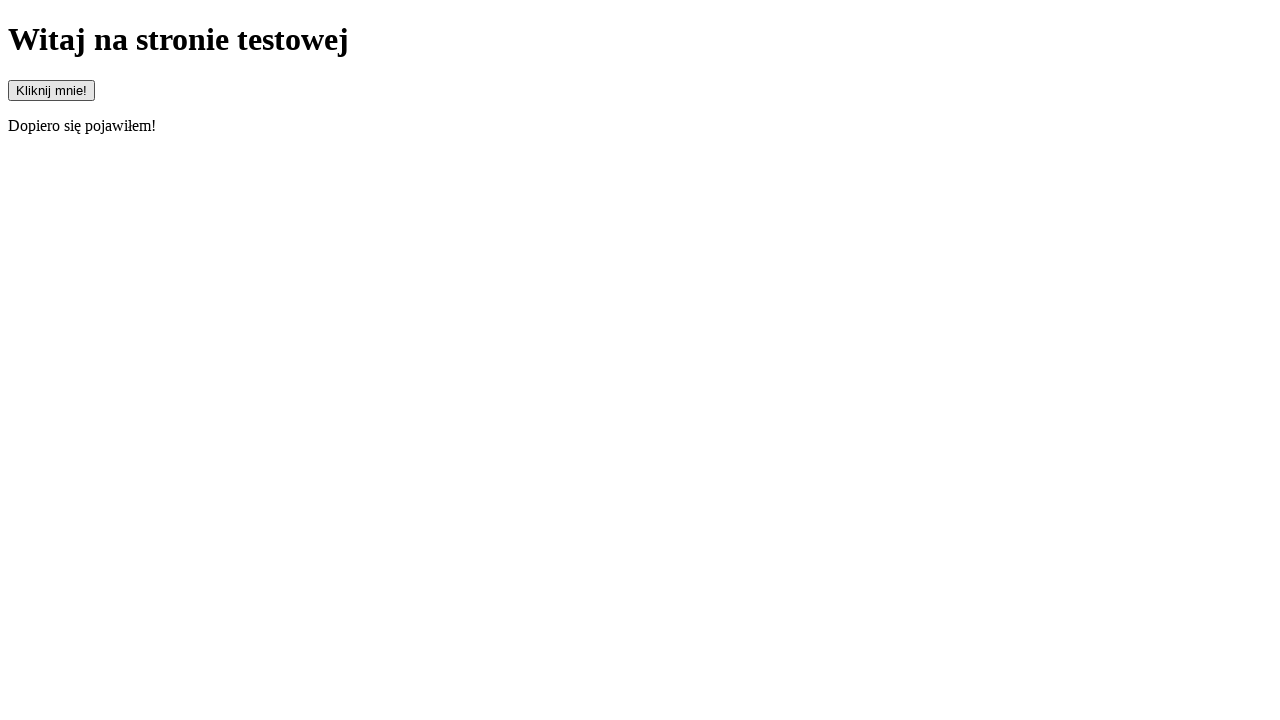